Tests the jQuery UI tooltip demo by switching to the demo iframe and interacting with the age input field to verify its tooltip attribute

Starting URL: https://jqueryui.com/tooltip/

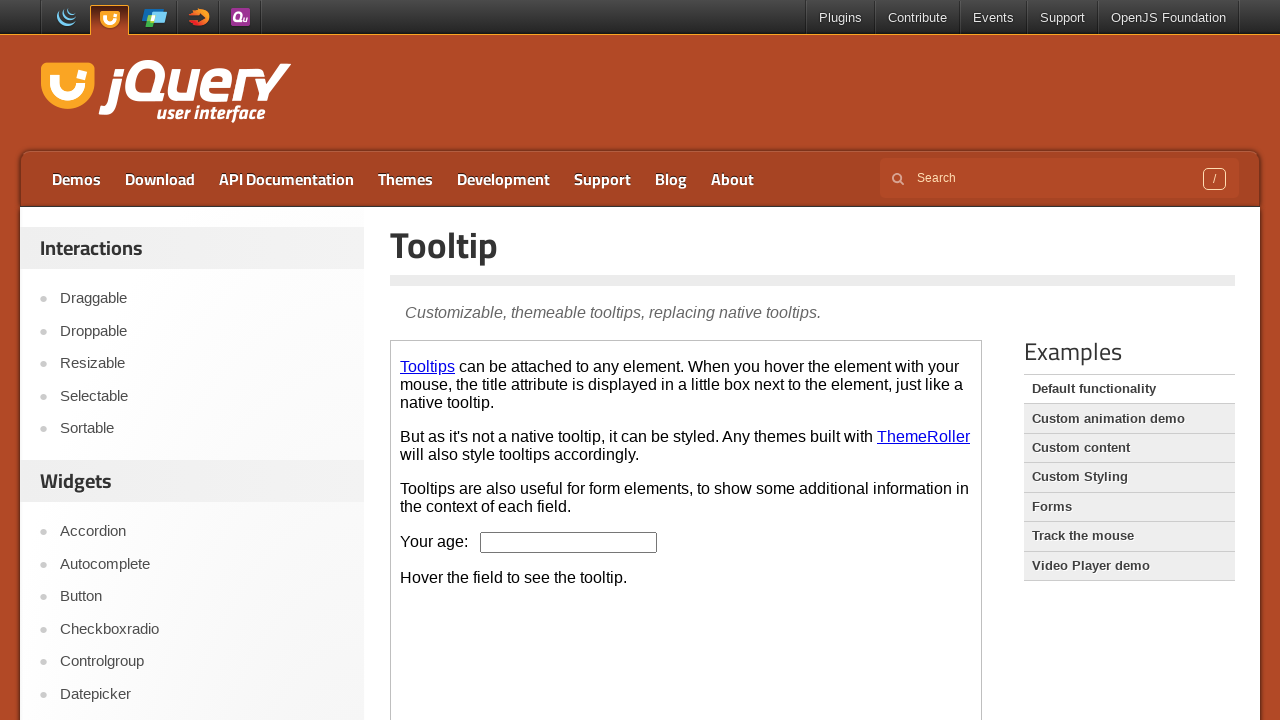

Located the demo iframe
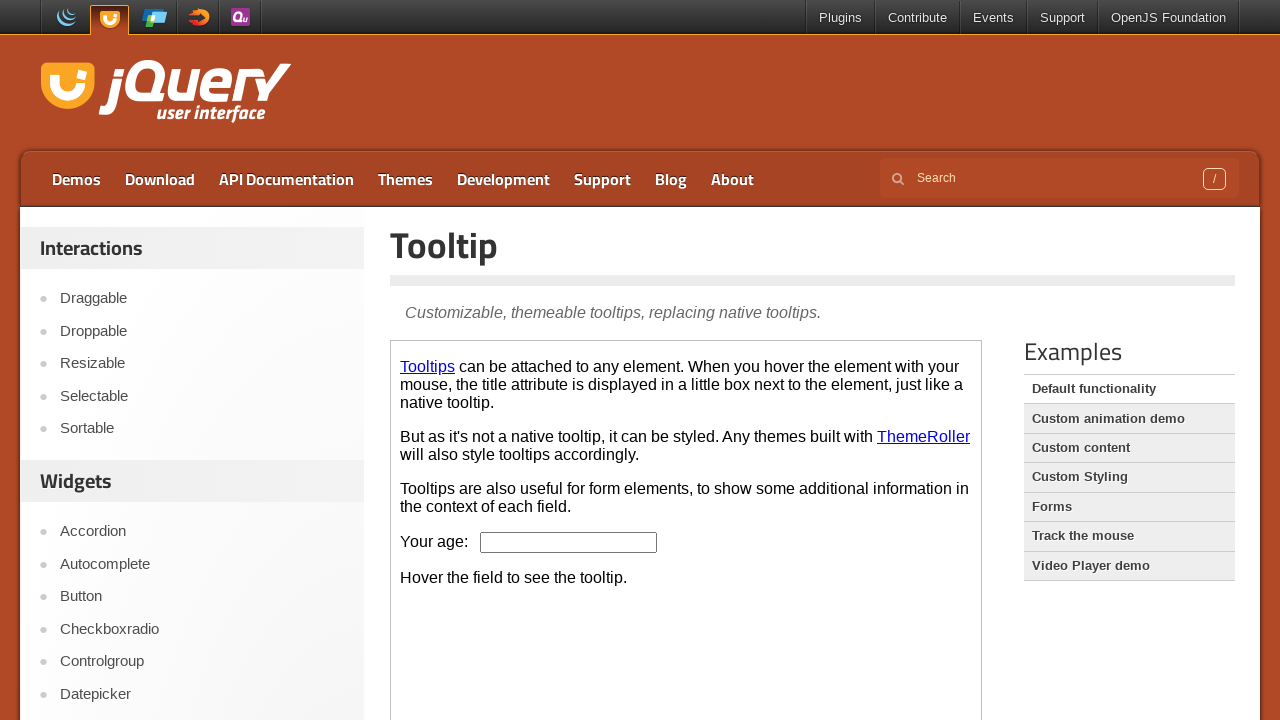

Located the age input field in the iframe
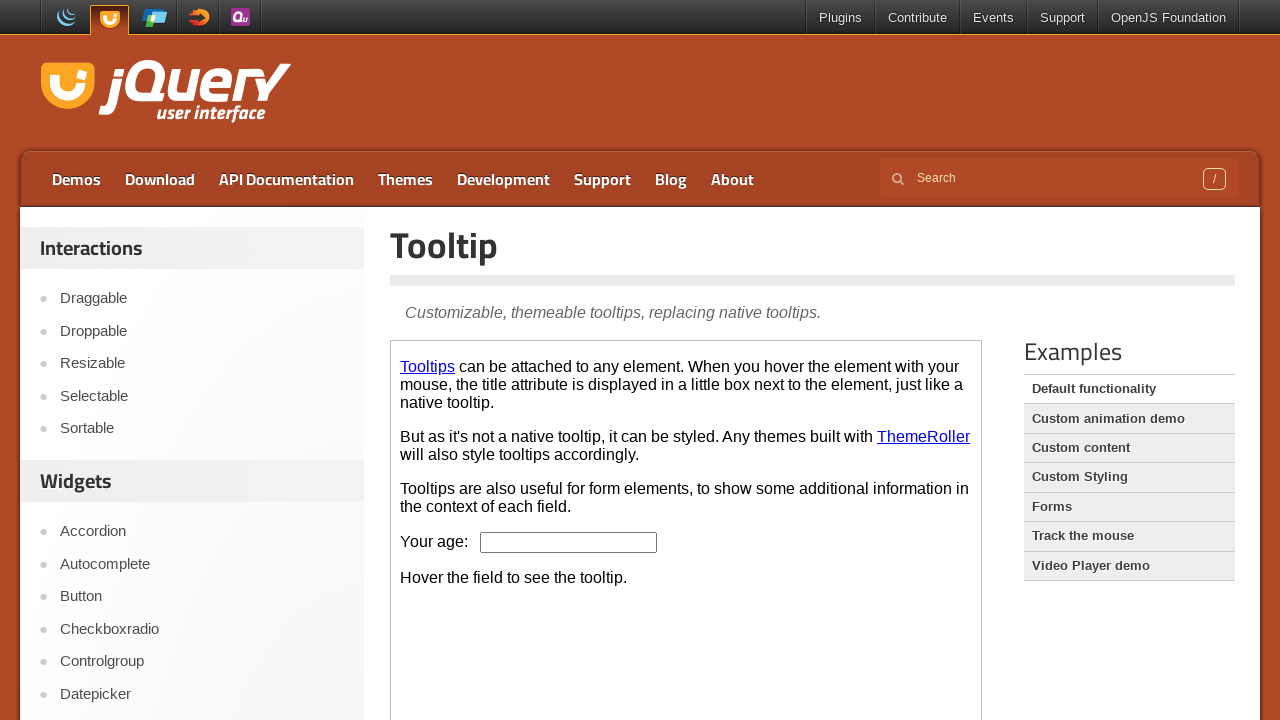

Age input field is visible and ready
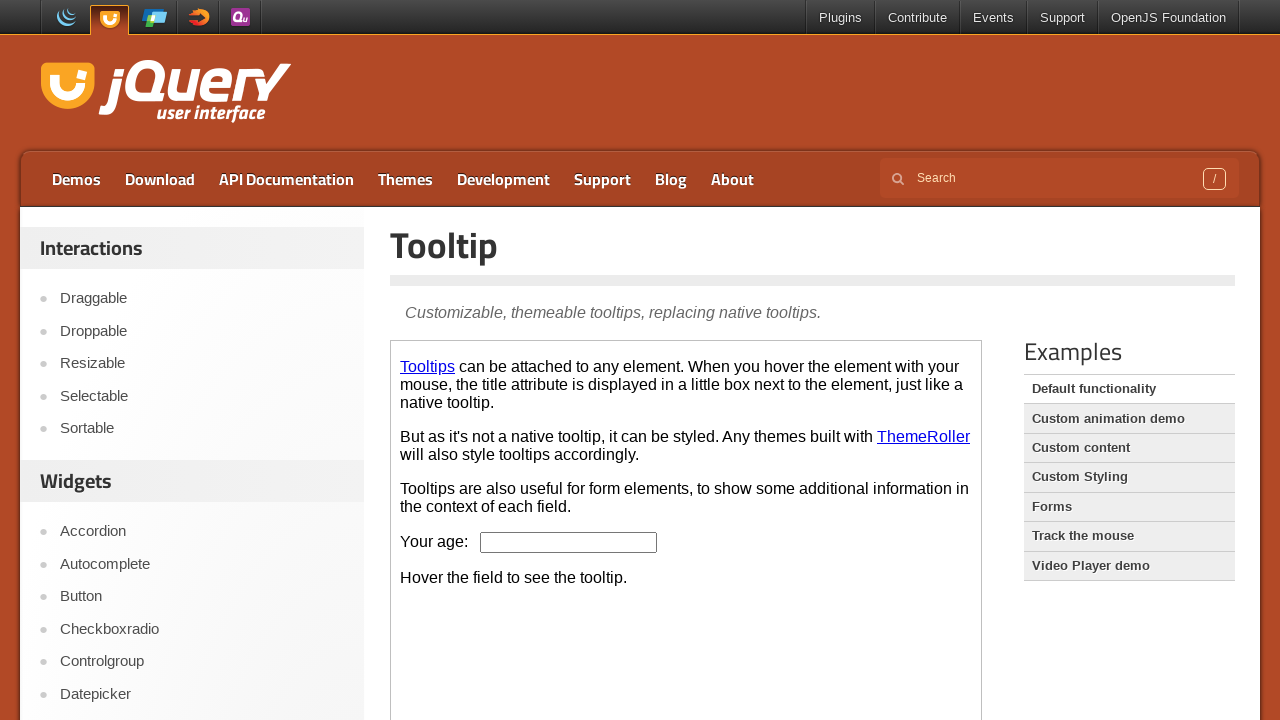

Hovered over age input field to trigger tooltip at (569, 542) on .demo-frame >> internal:control=enter-frame >> #age
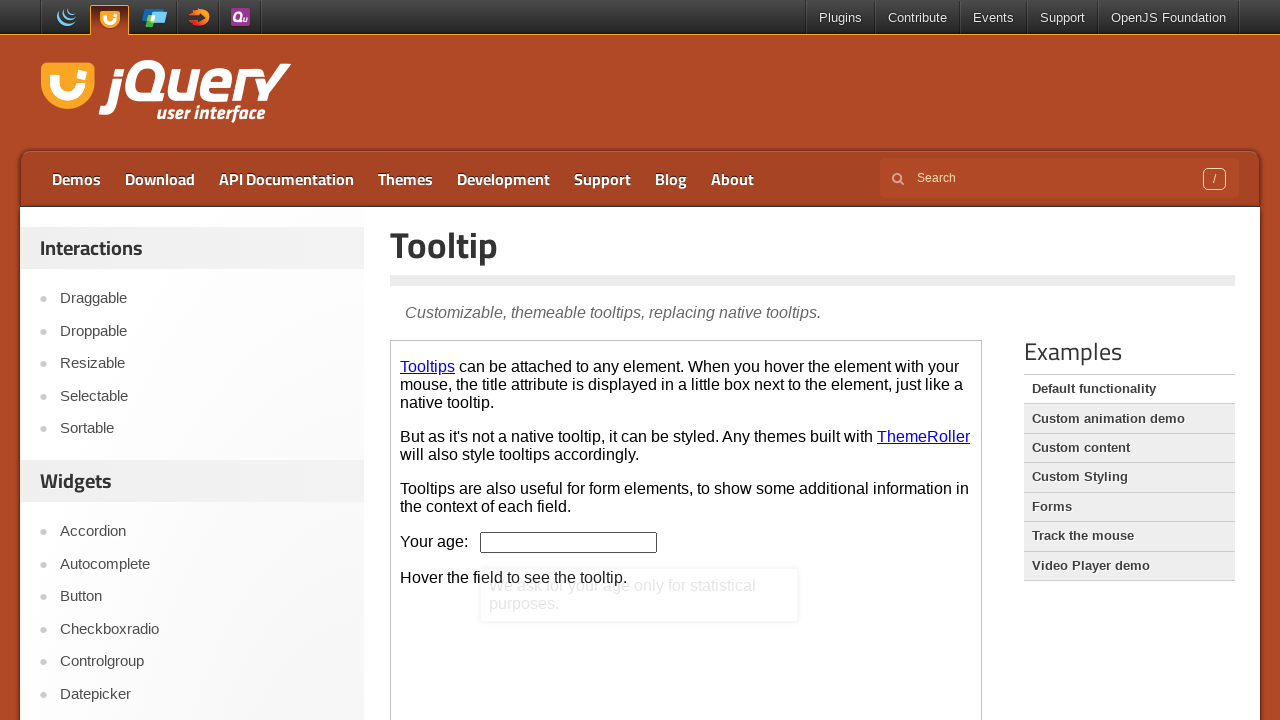

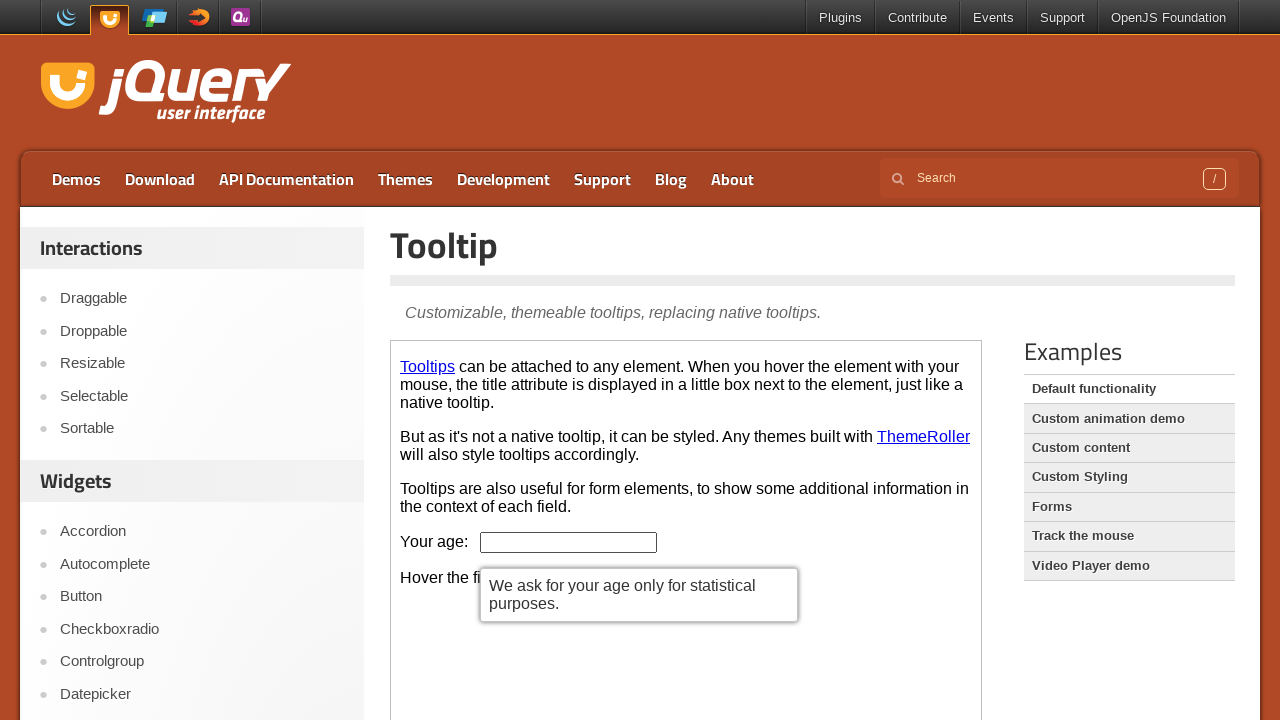